Tests various XPath selector strategies on a practice page by locating elements using different XPath expressions and sending text to an input field

Starting URL: https://testeroprogramowania.github.io/selenium/basics.html

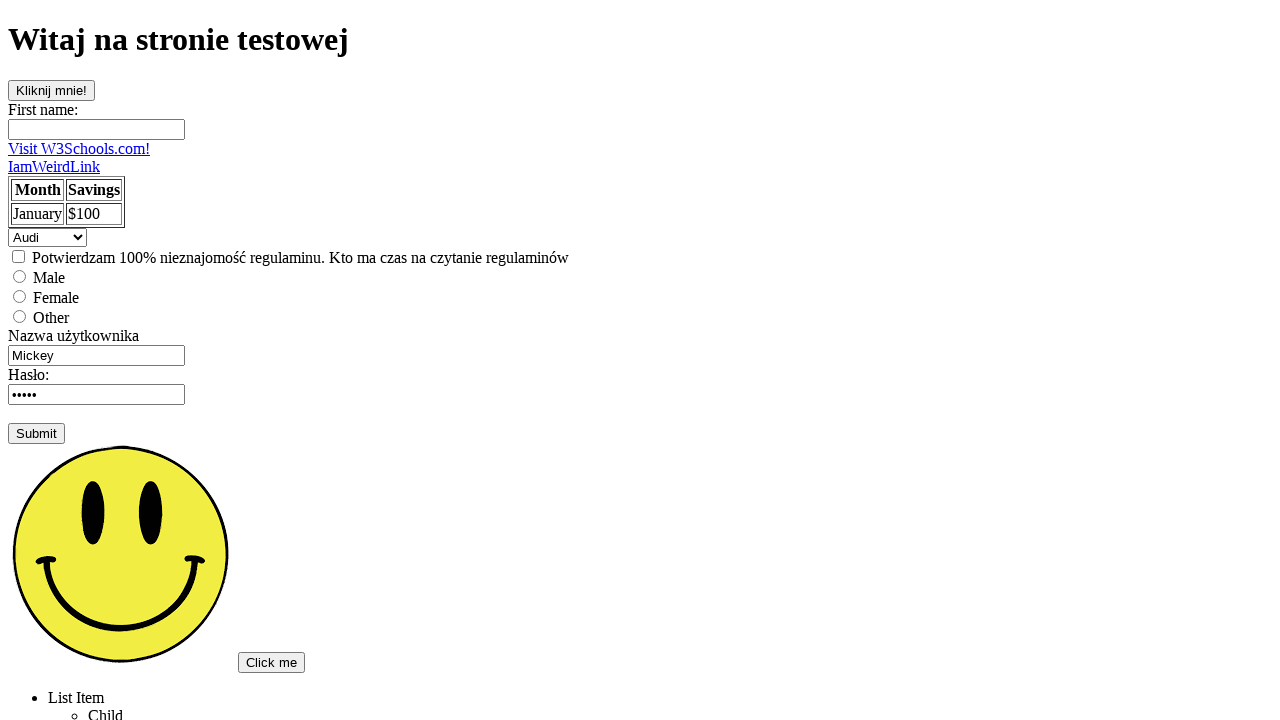

Filled first input element with 'Pierwszy' using XPath selector on //input
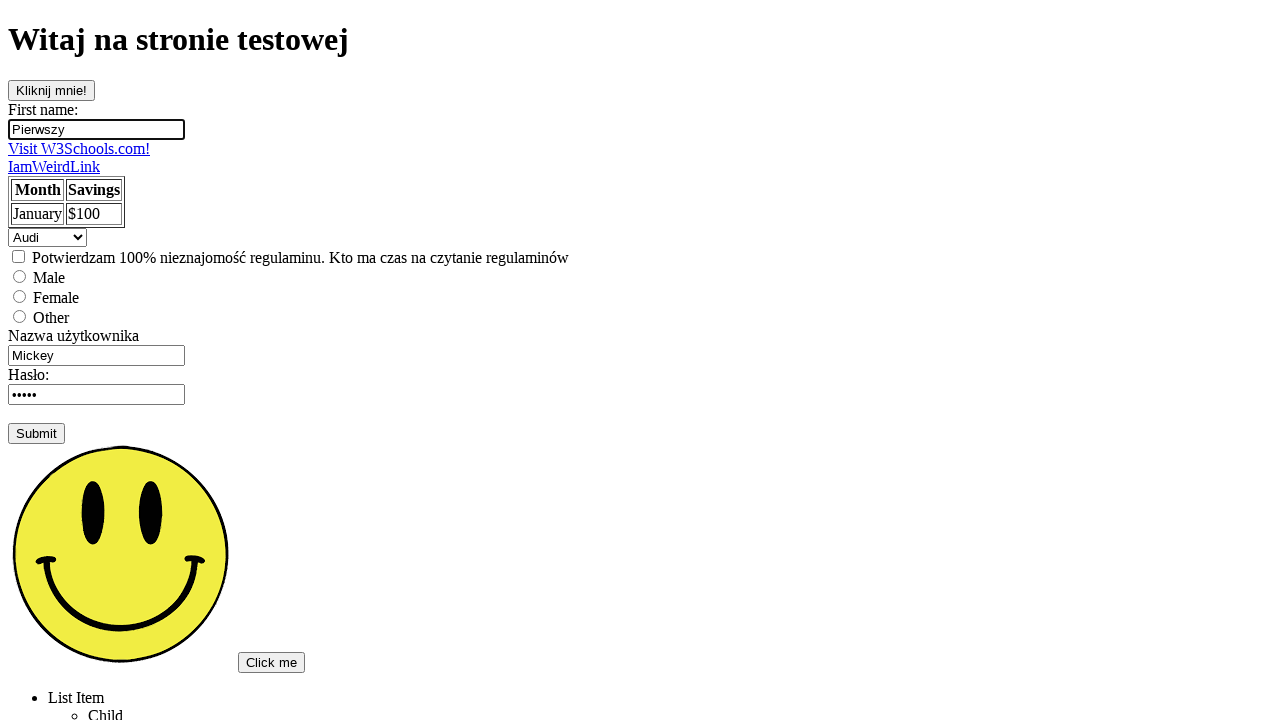

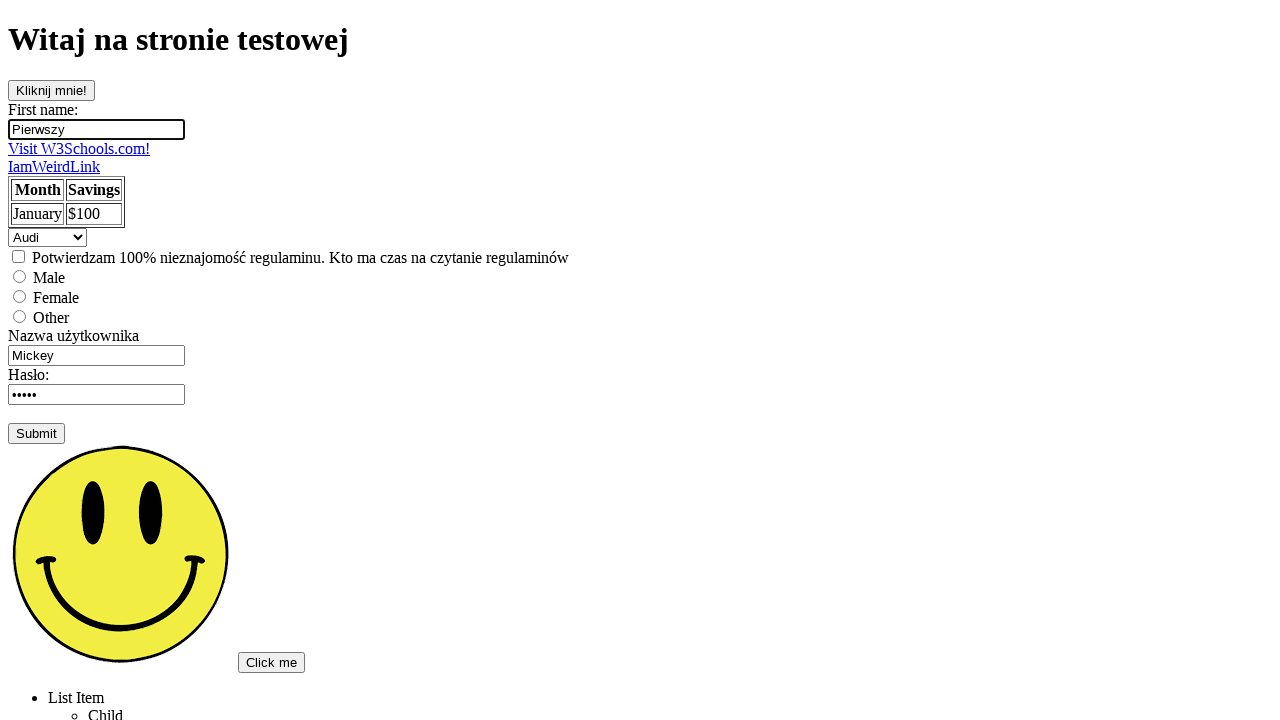